Tests that todo data persists after page reload

Starting URL: https://demo.playwright.dev/todomvc

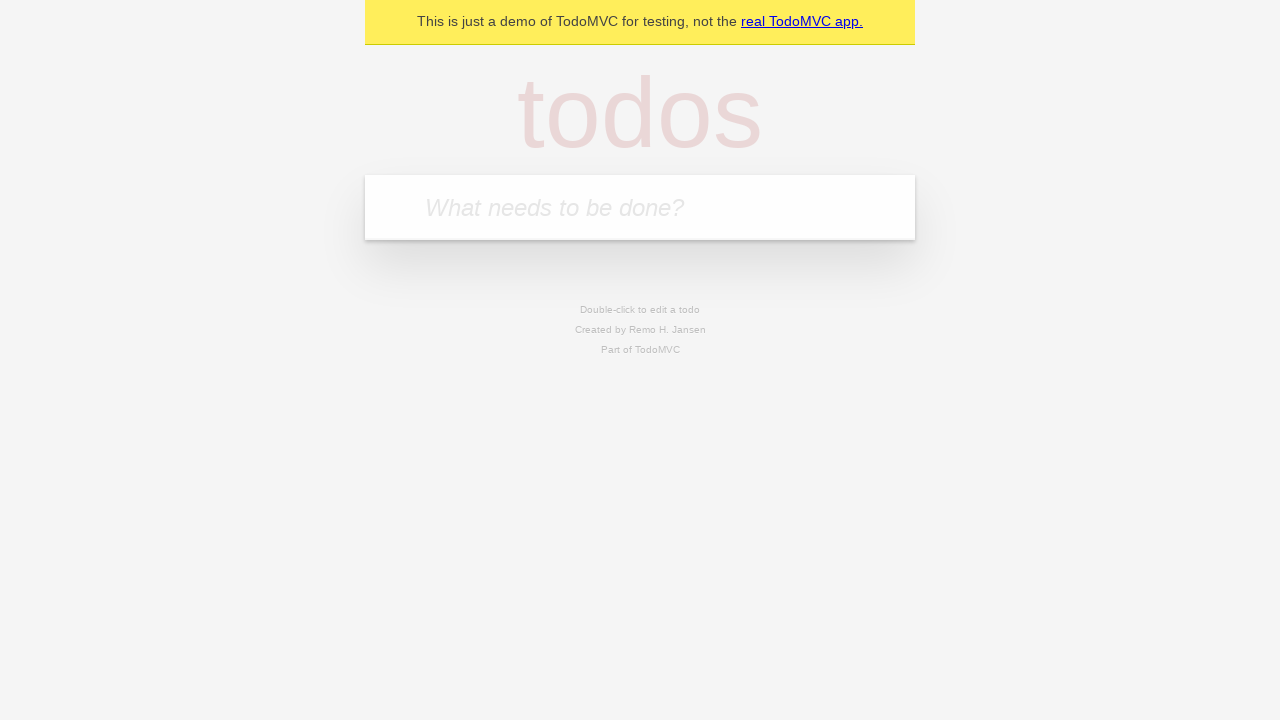

Filled todo input with 'teach' on internal:attr=[placeholder="What needs to be done?"i]
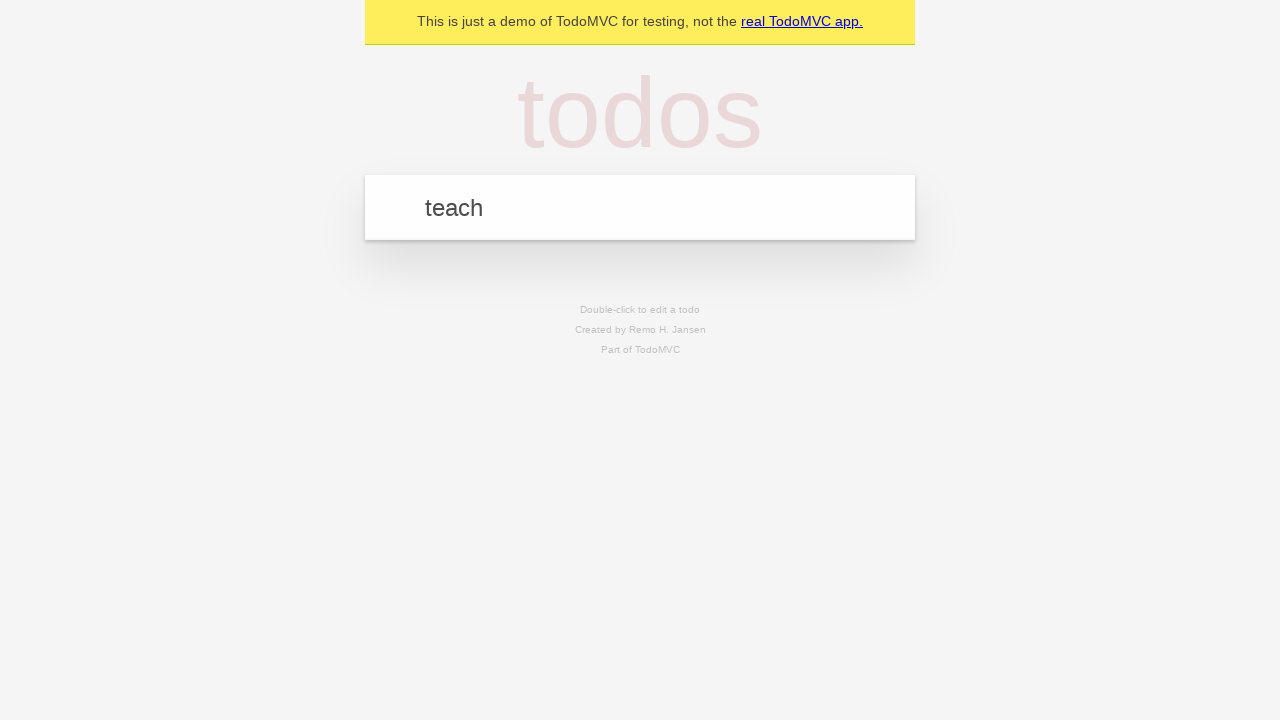

Pressed Enter to create 'teach' todo on internal:attr=[placeholder="What needs to be done?"i]
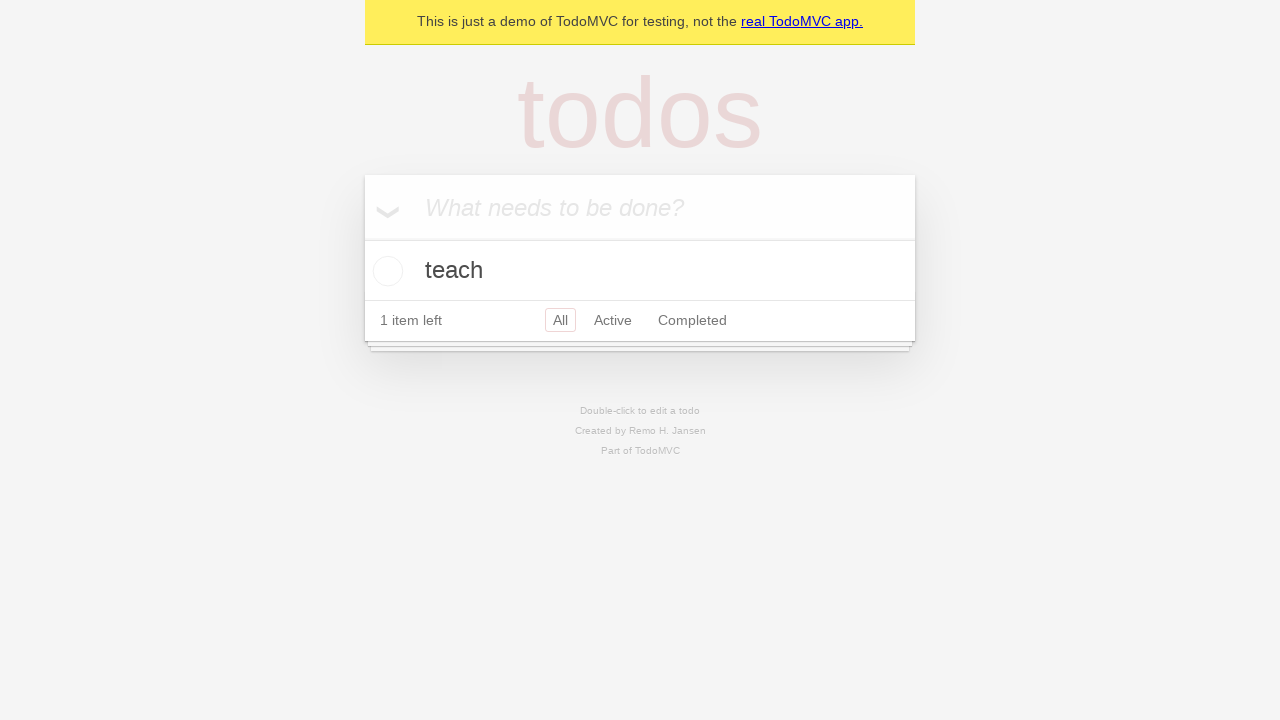

Filled todo input with 'study' on internal:attr=[placeholder="What needs to be done?"i]
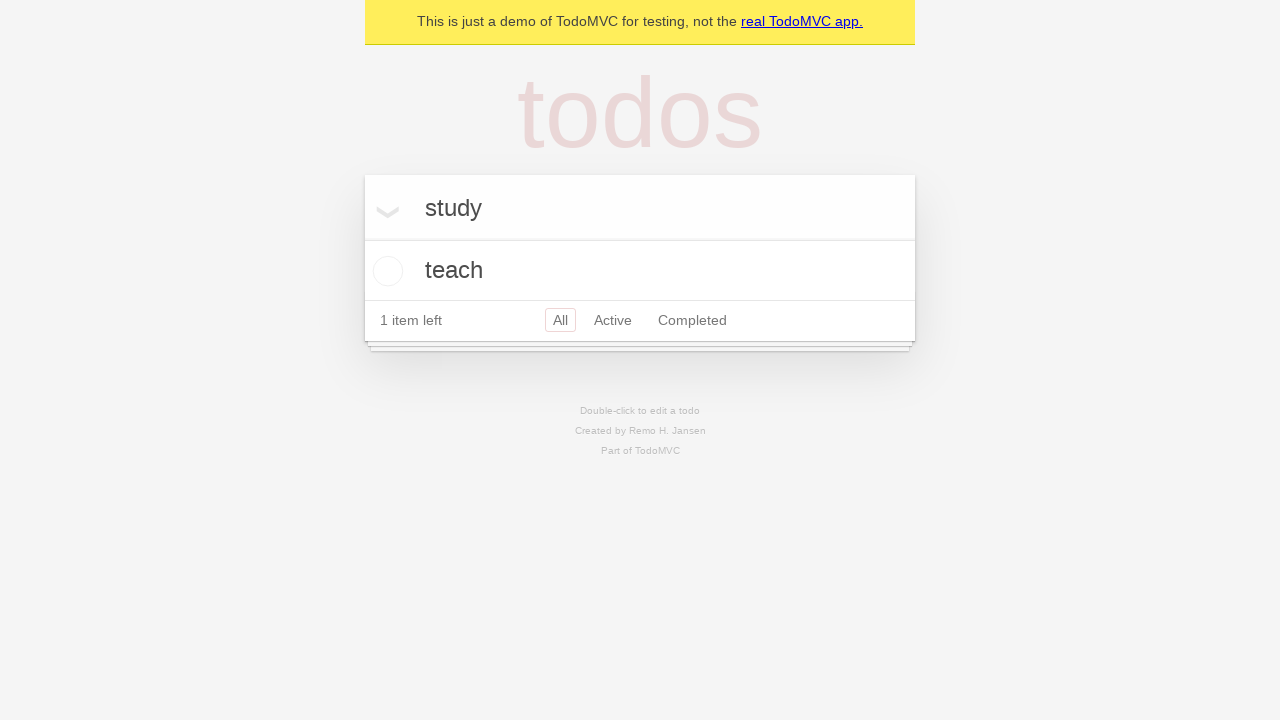

Pressed Enter to create 'study' todo on internal:attr=[placeholder="What needs to be done?"i]
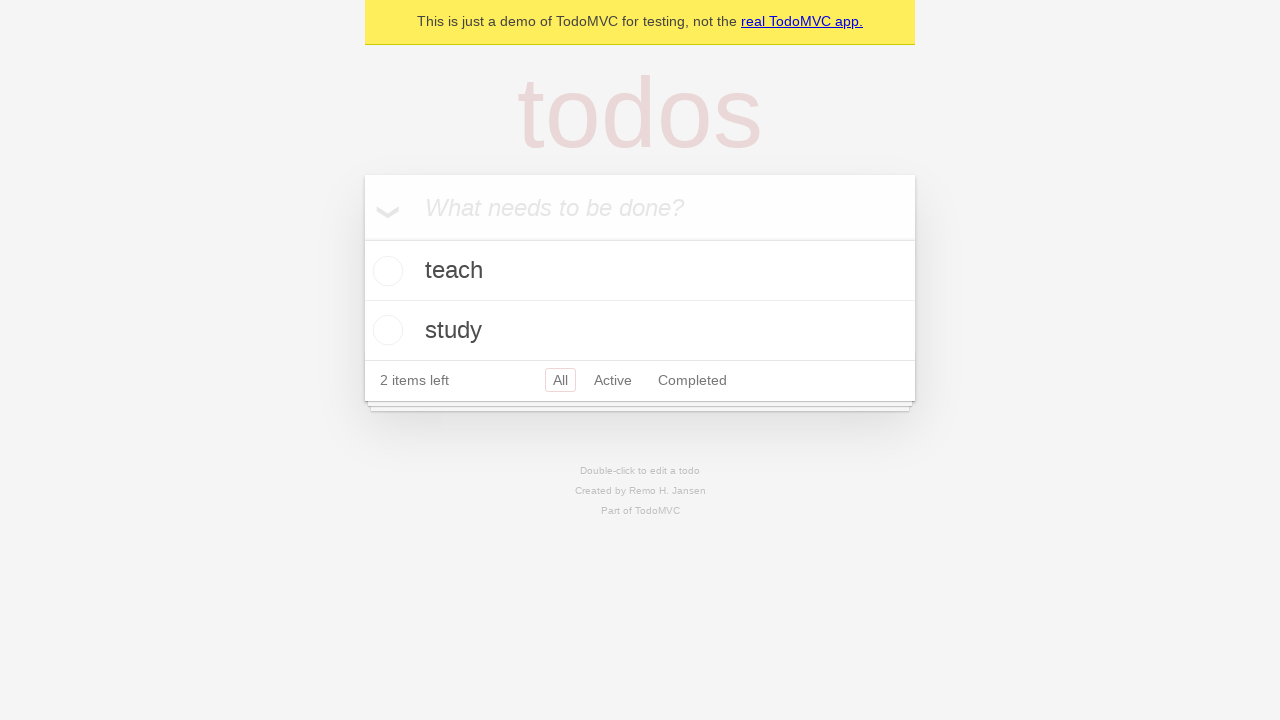

Located all todo items
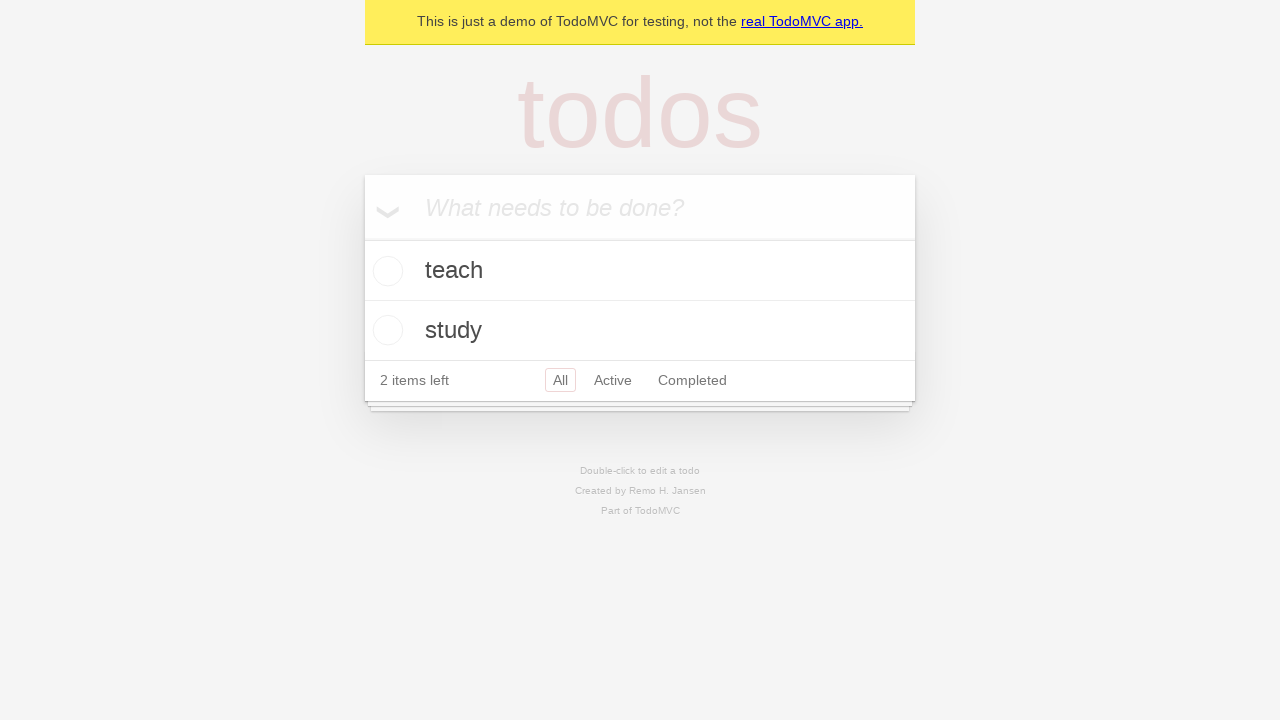

Located checkbox for first todo
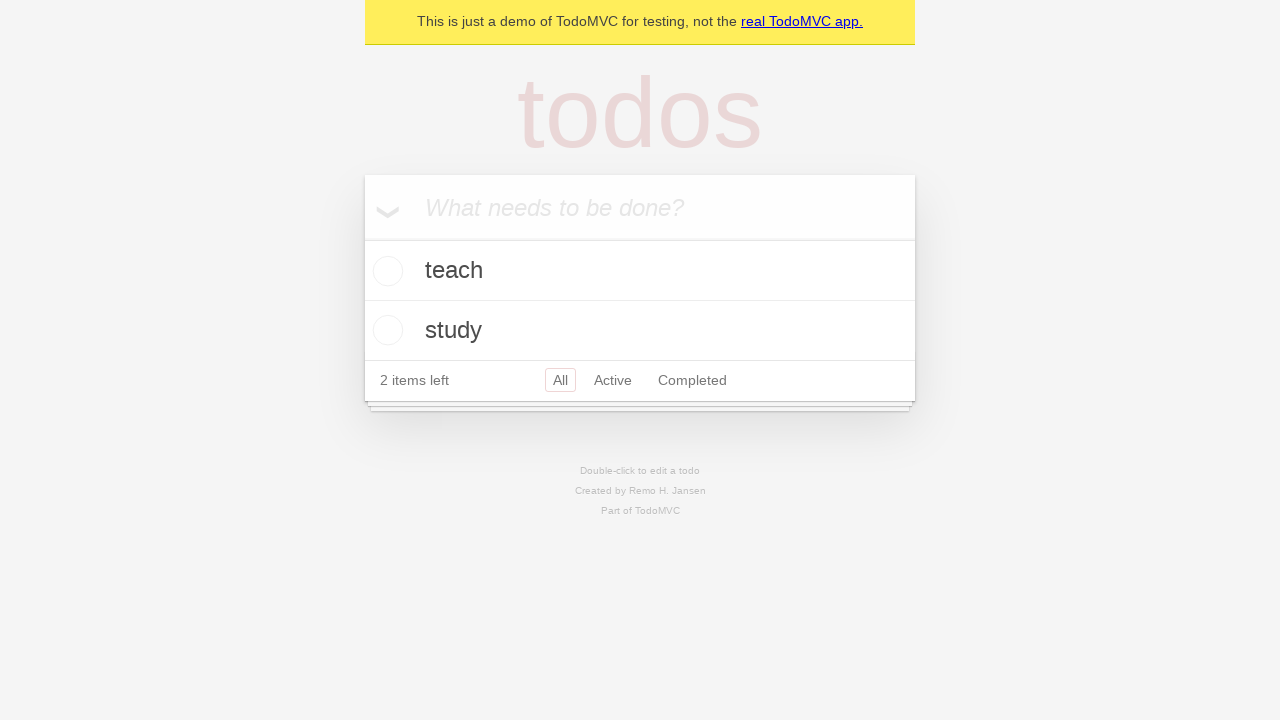

Checked the first todo item at (385, 271) on internal:testid=[data-testid="todo-item"s] >> nth=0 >> internal:role=checkbox
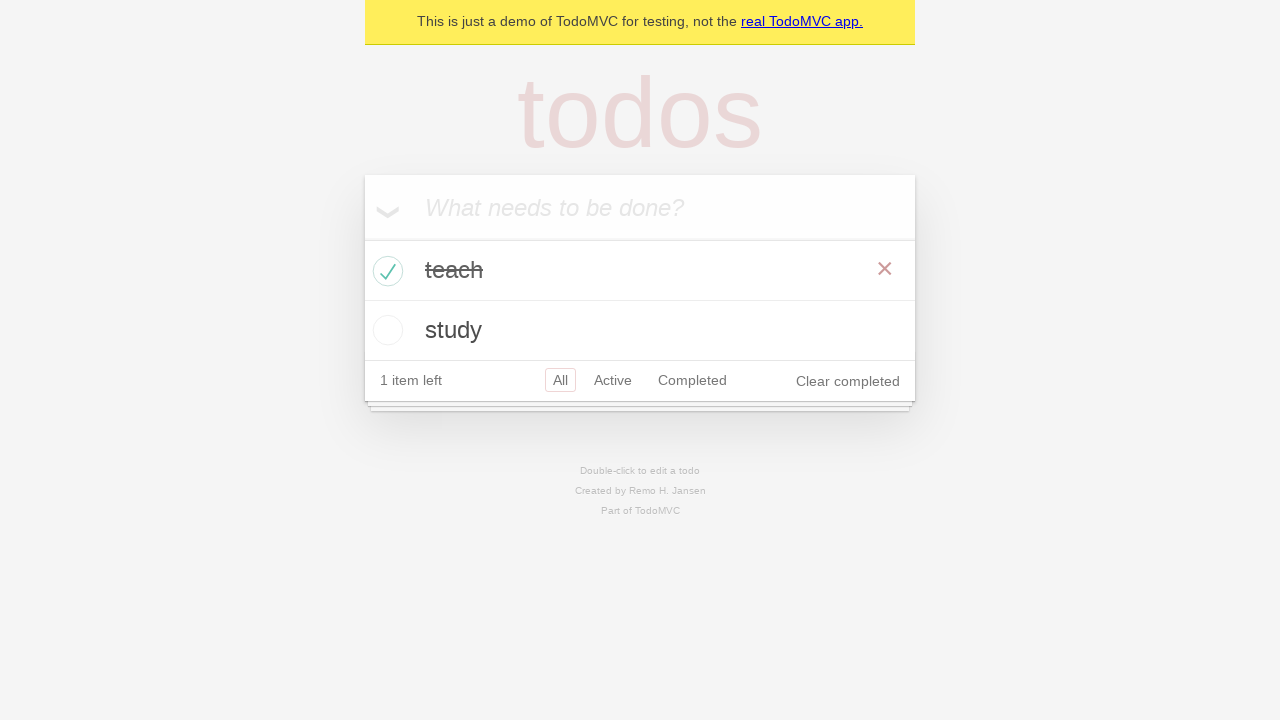

Reloaded the page
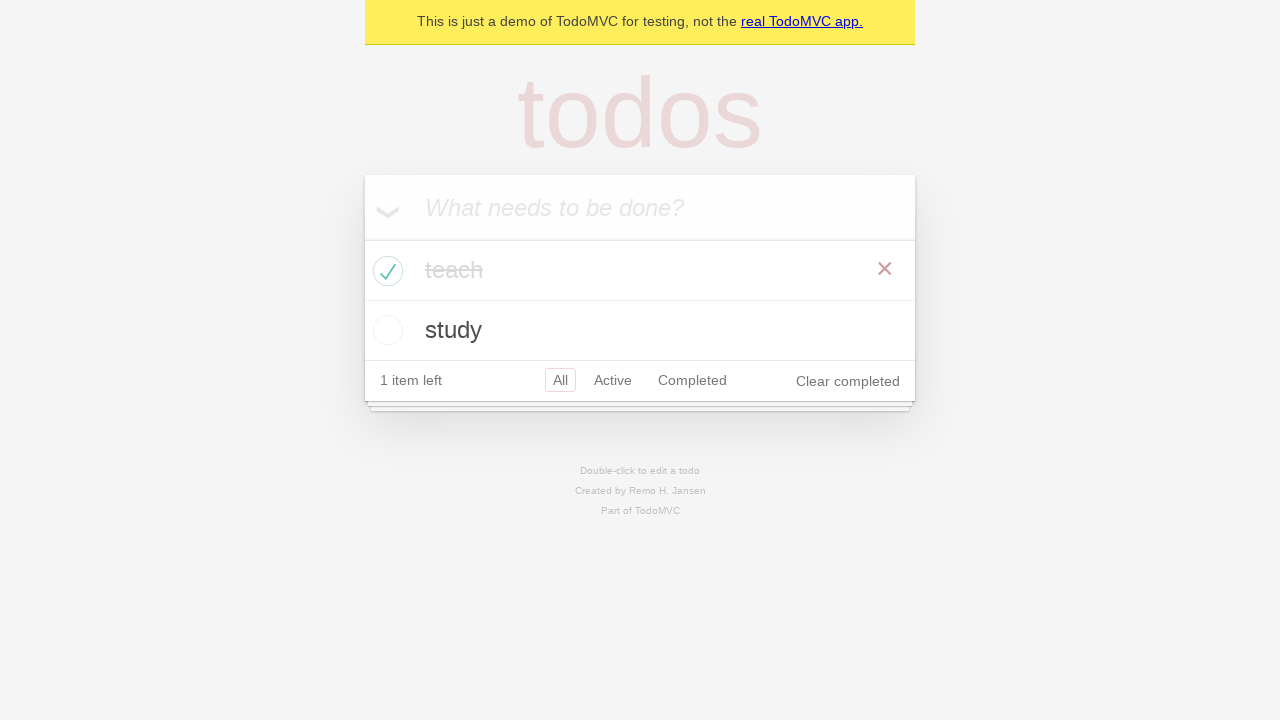

Verified todo items persist after page reload
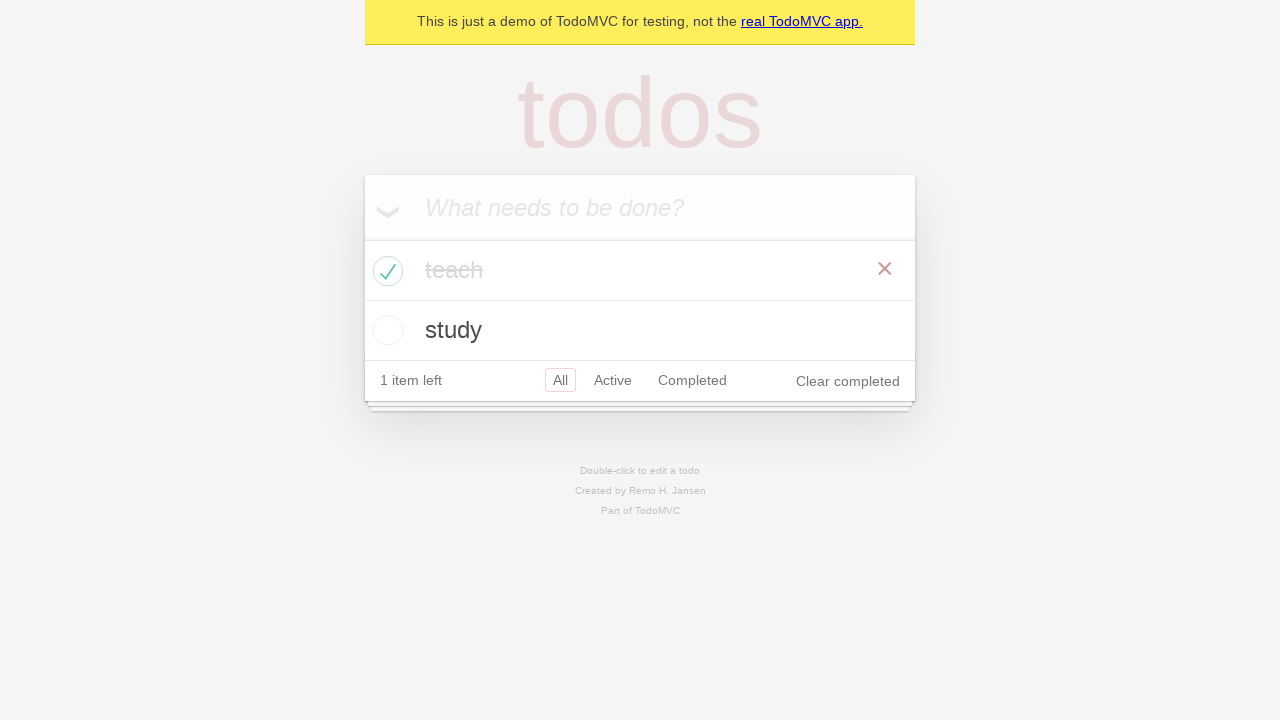

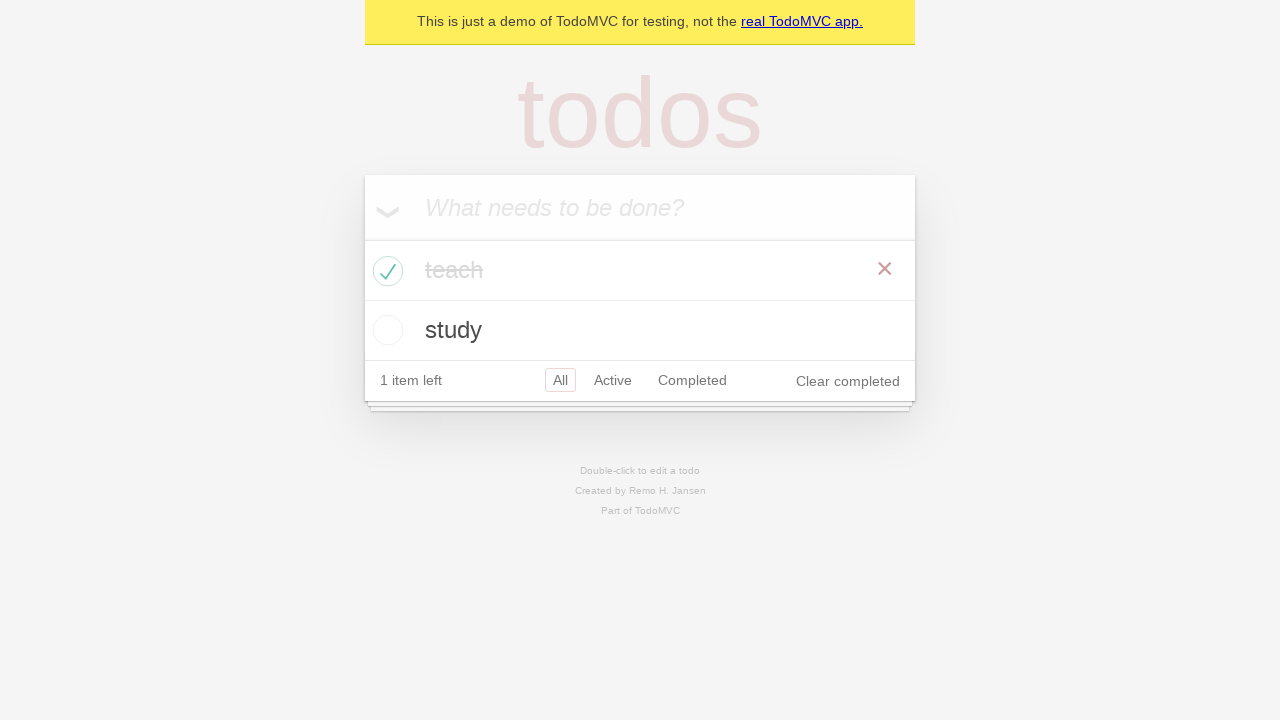